Navigates to a demo page and performs scrolling actions to demonstrate page scrolling functionality

Starting URL: https://demoqa.com/alerts

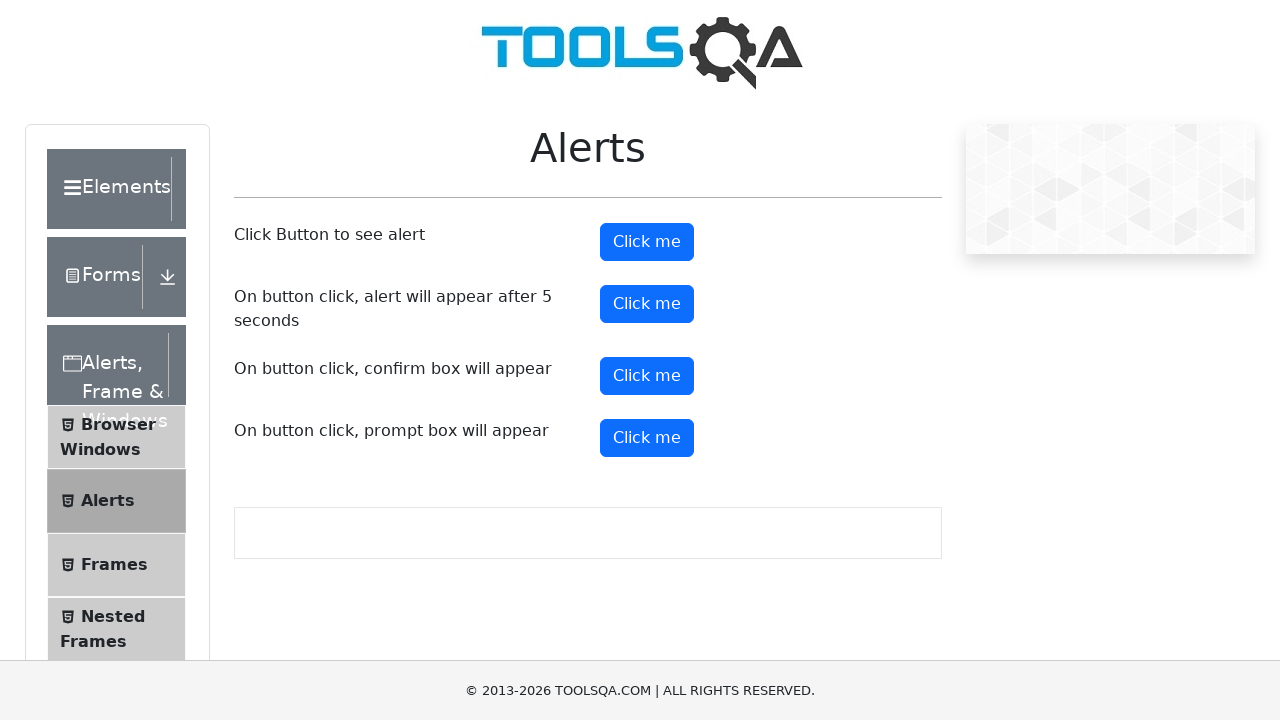

Scrolled down the page by 120 pixels
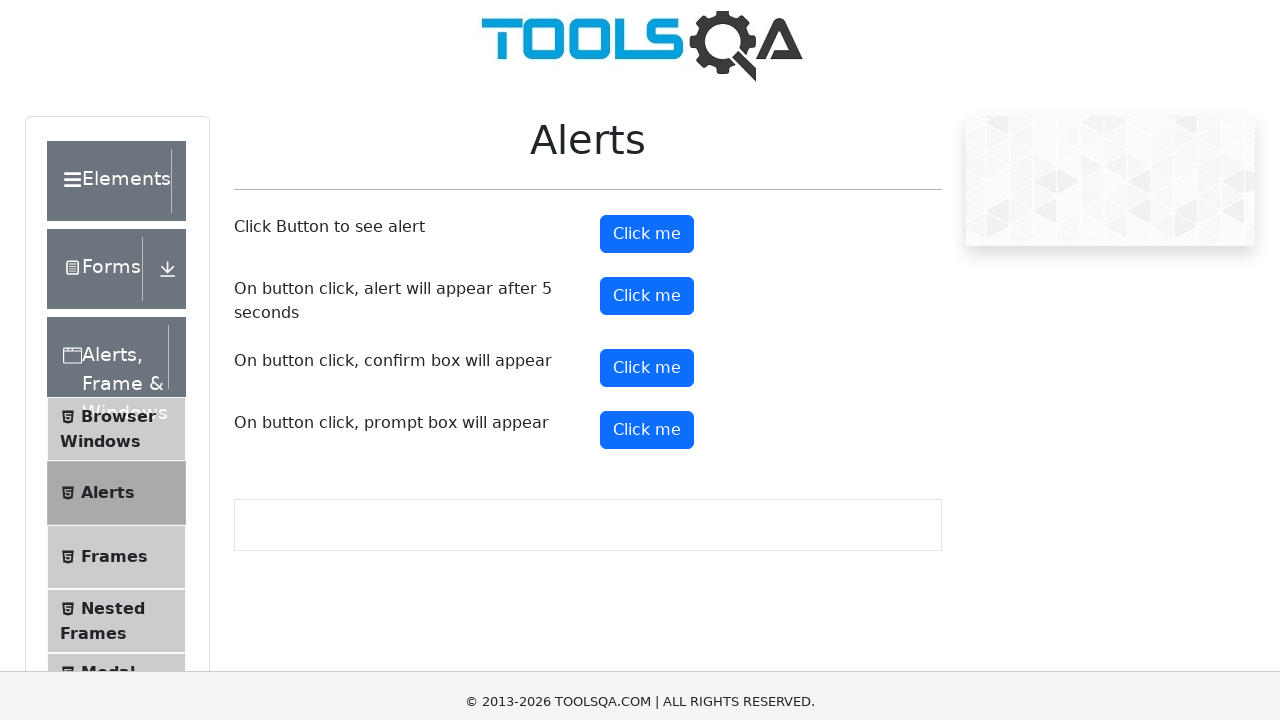

Waited 3 seconds for scroll animation to complete
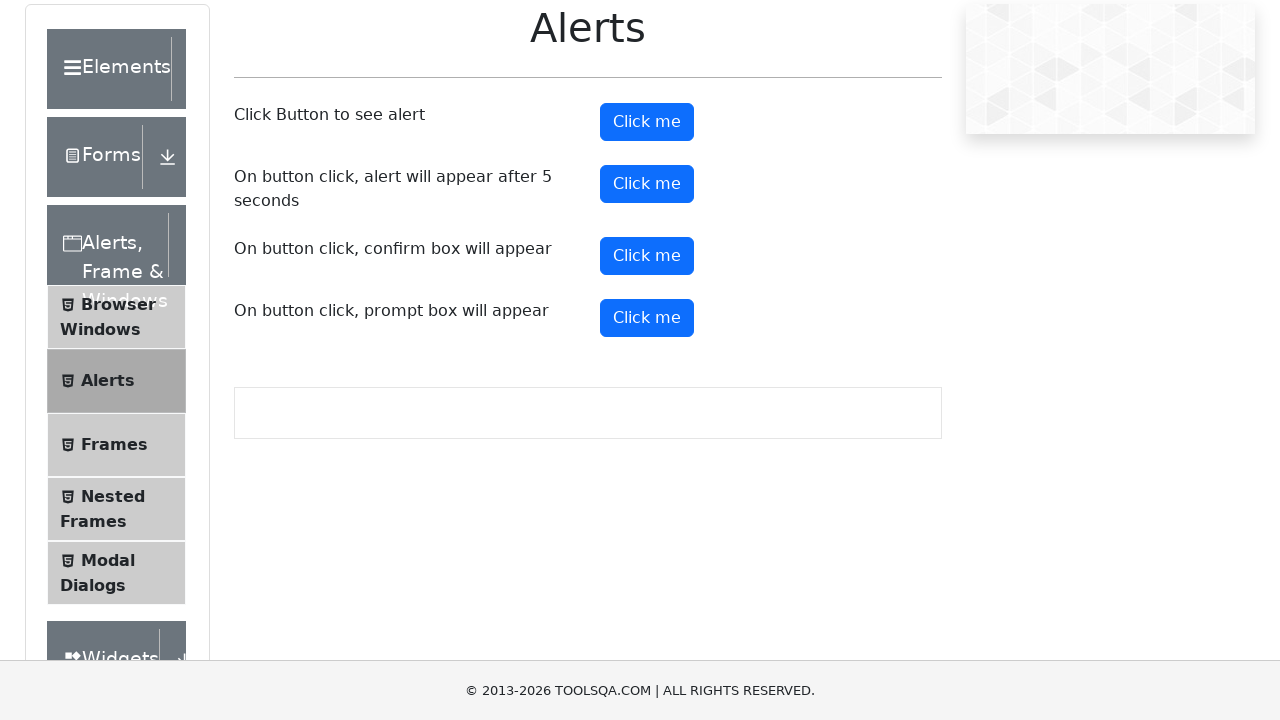

Scrolled up the page by 75 pixels
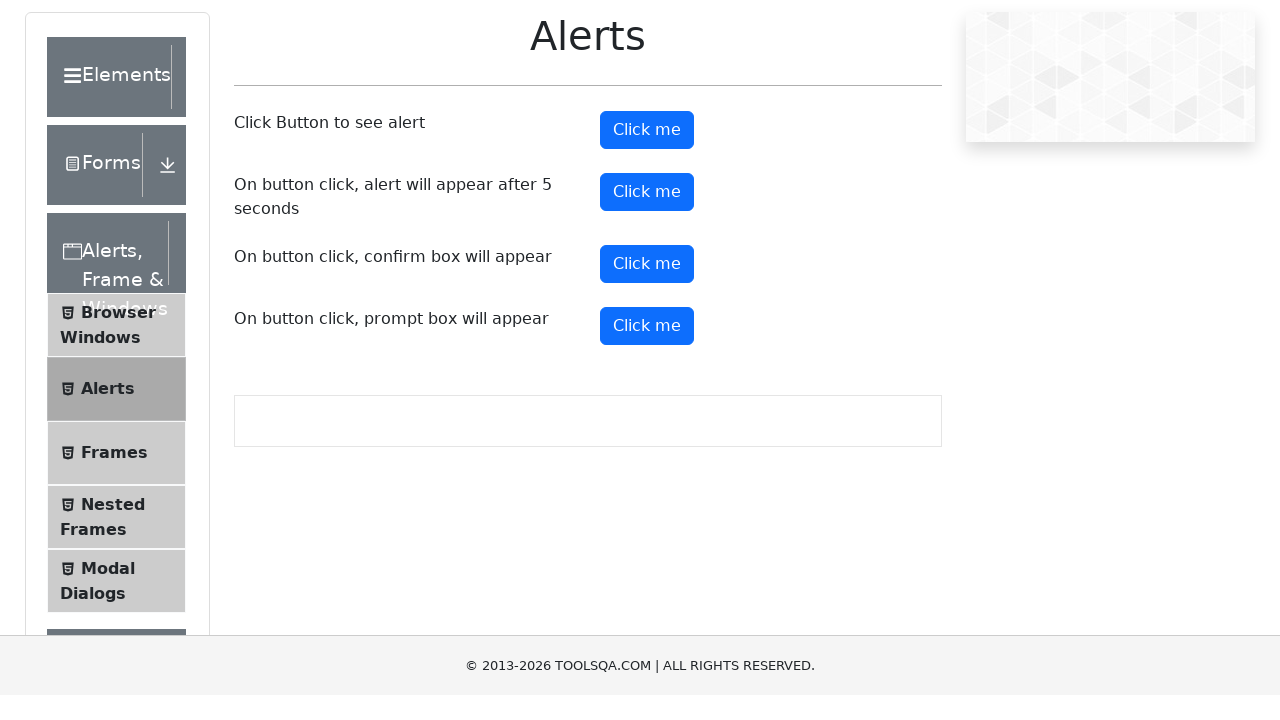

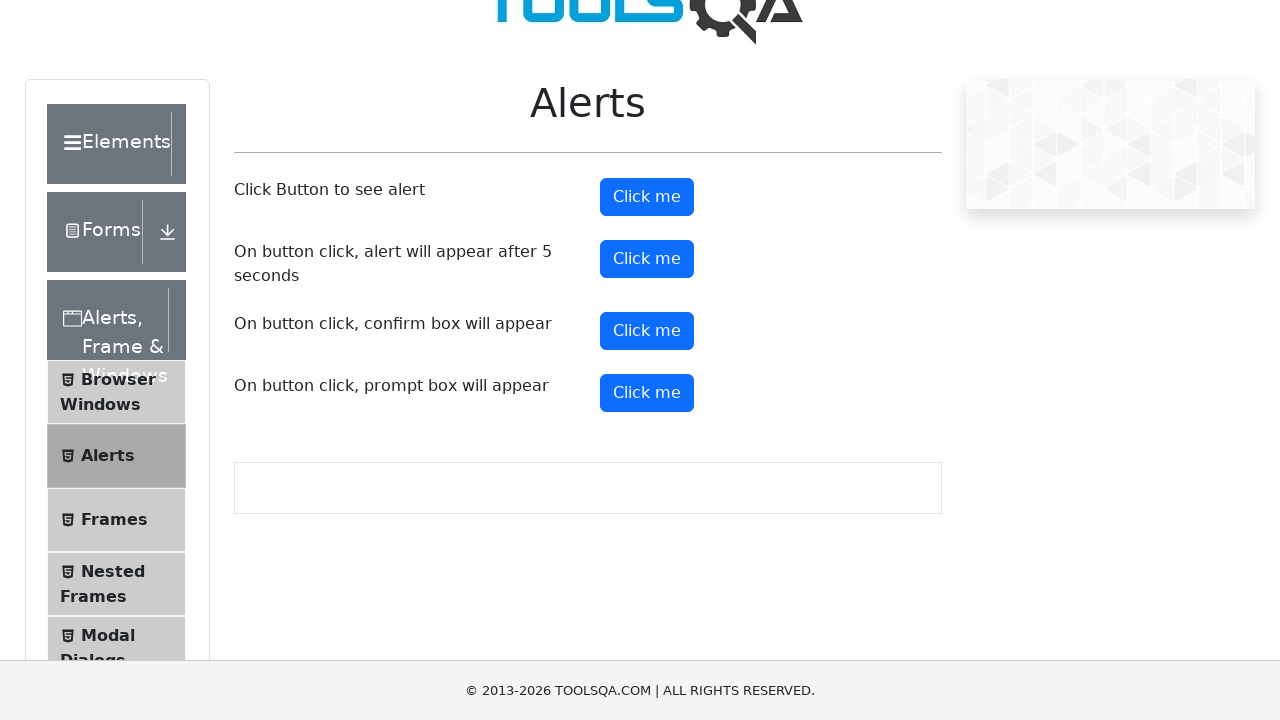